Opens the appointment modal and enters a very long pet name to test field validation and character limits.

Starting URL: https://test-a-pet.vercel.app/

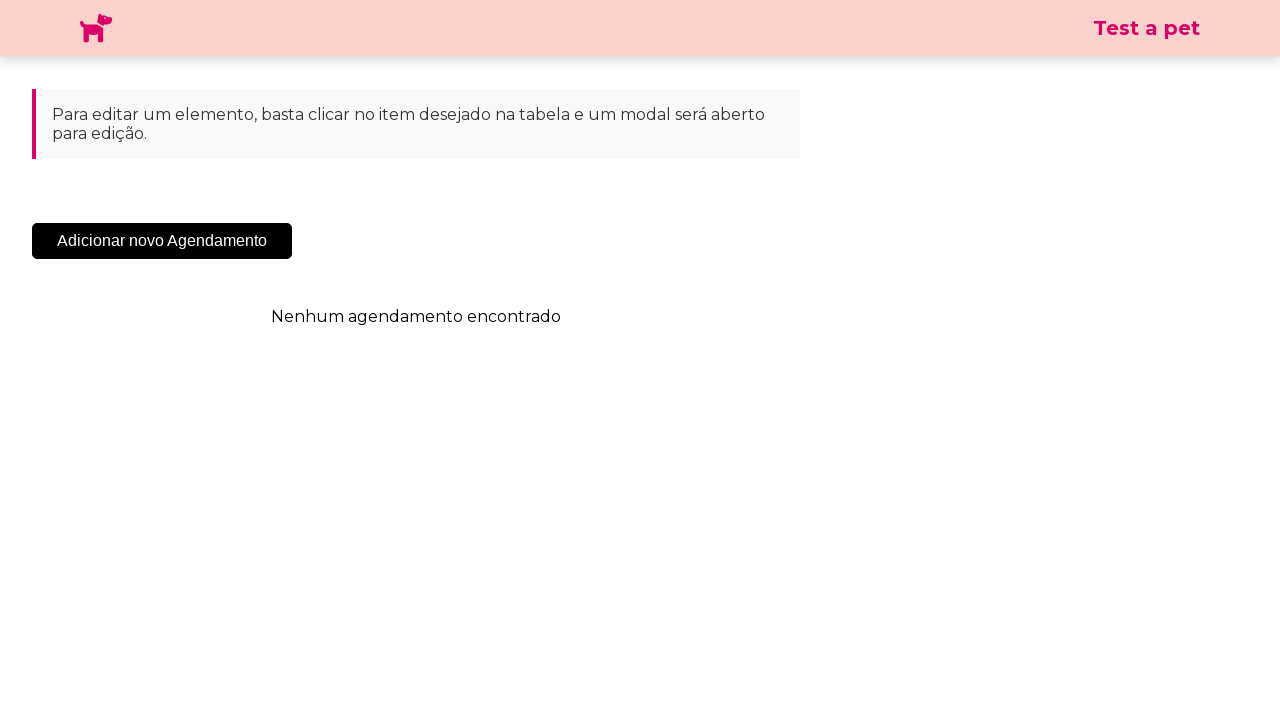

Clicked 'Add New Appointment' button to open appointment modal at (162, 241) on .sc-cHqXqK.kZzwzX
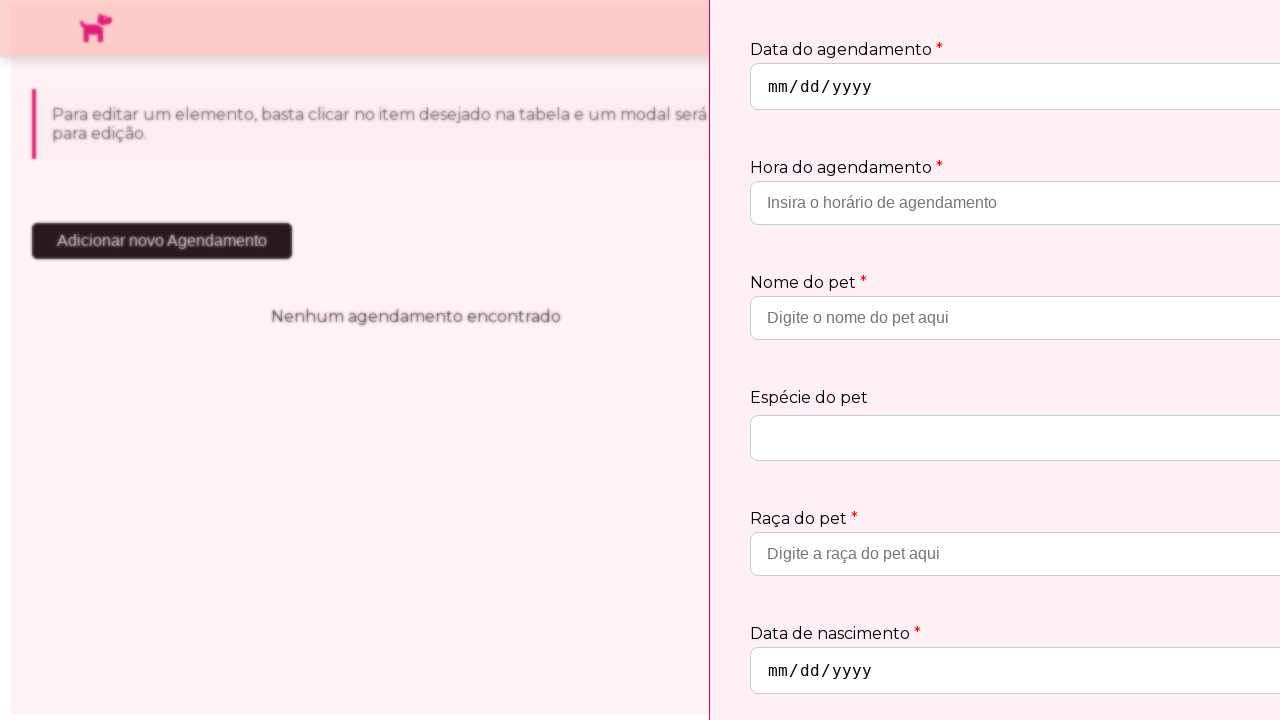

Appointment modal loaded with pet name input field
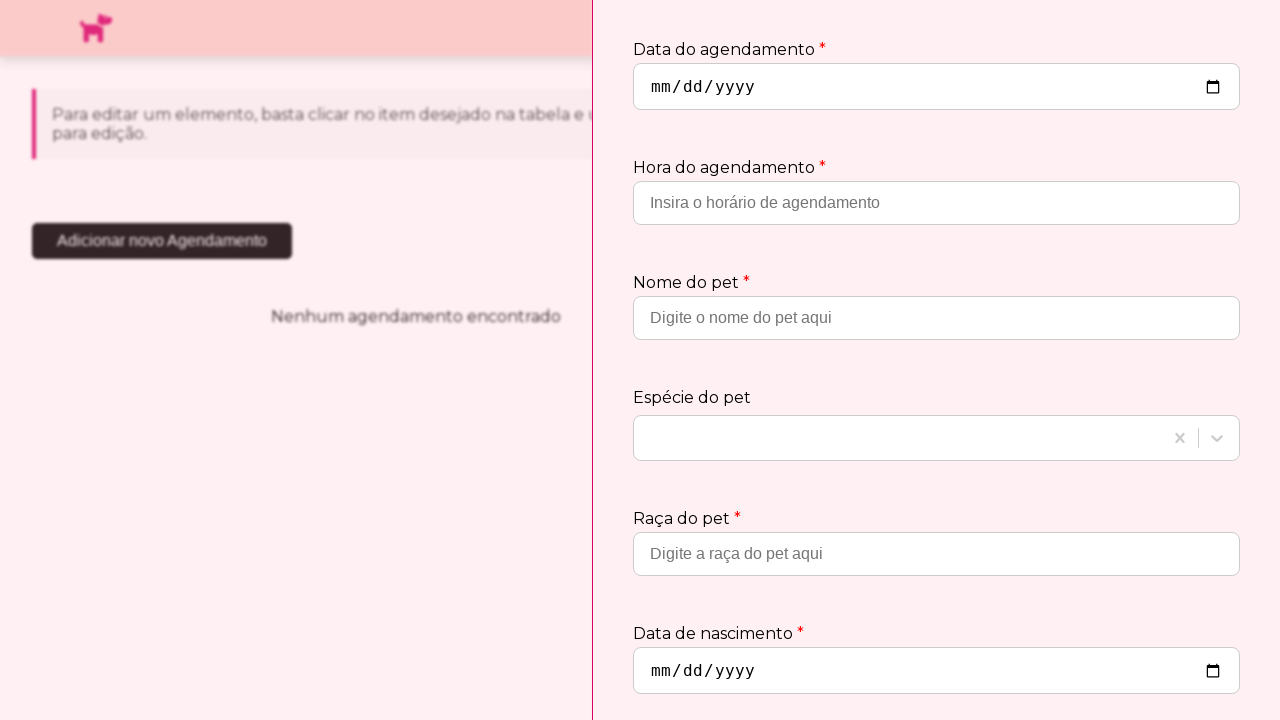

Entered very long pet name to test field validation and character limits on input[placeholder='Digite o nome do pet aqui']
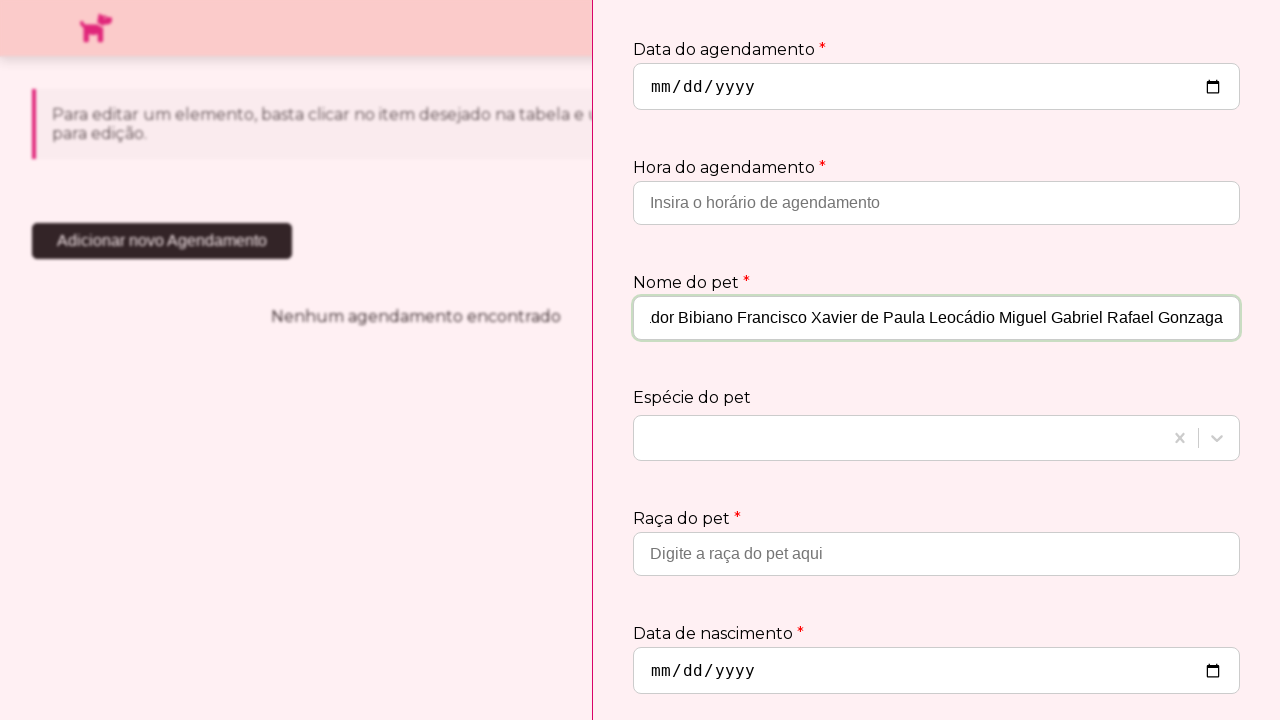

Verified pet name field enforces 128 character limit
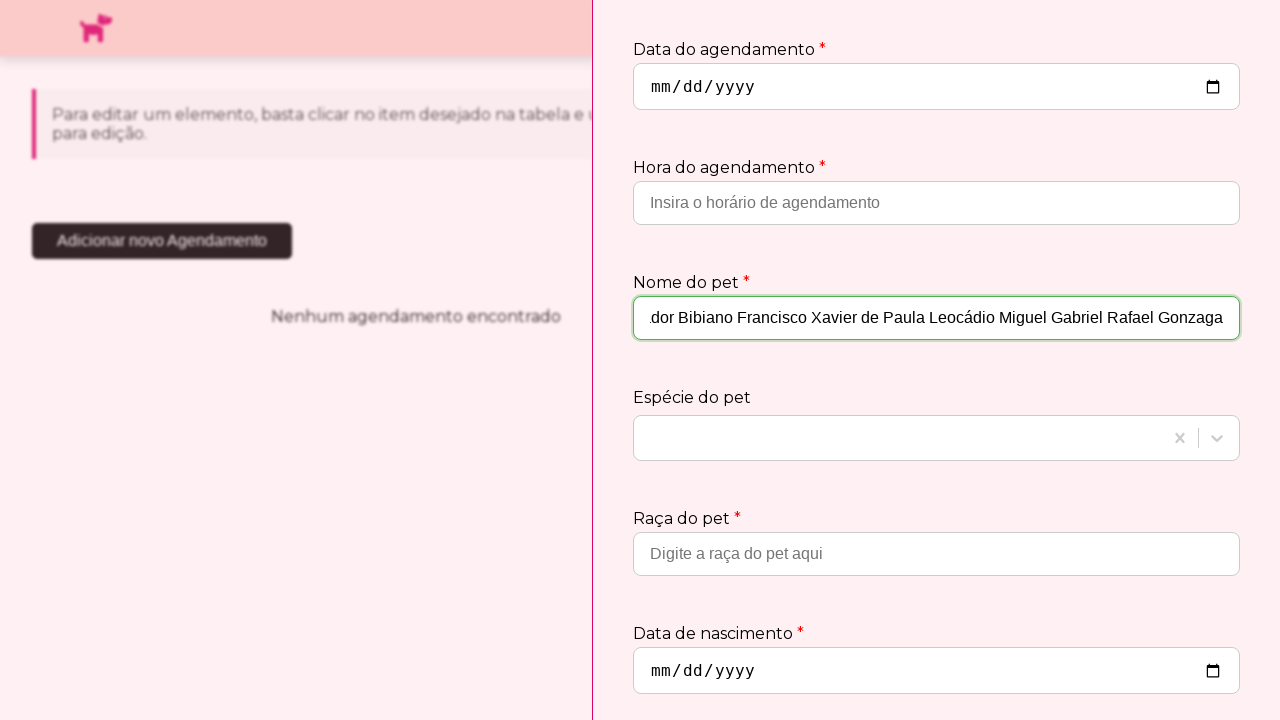

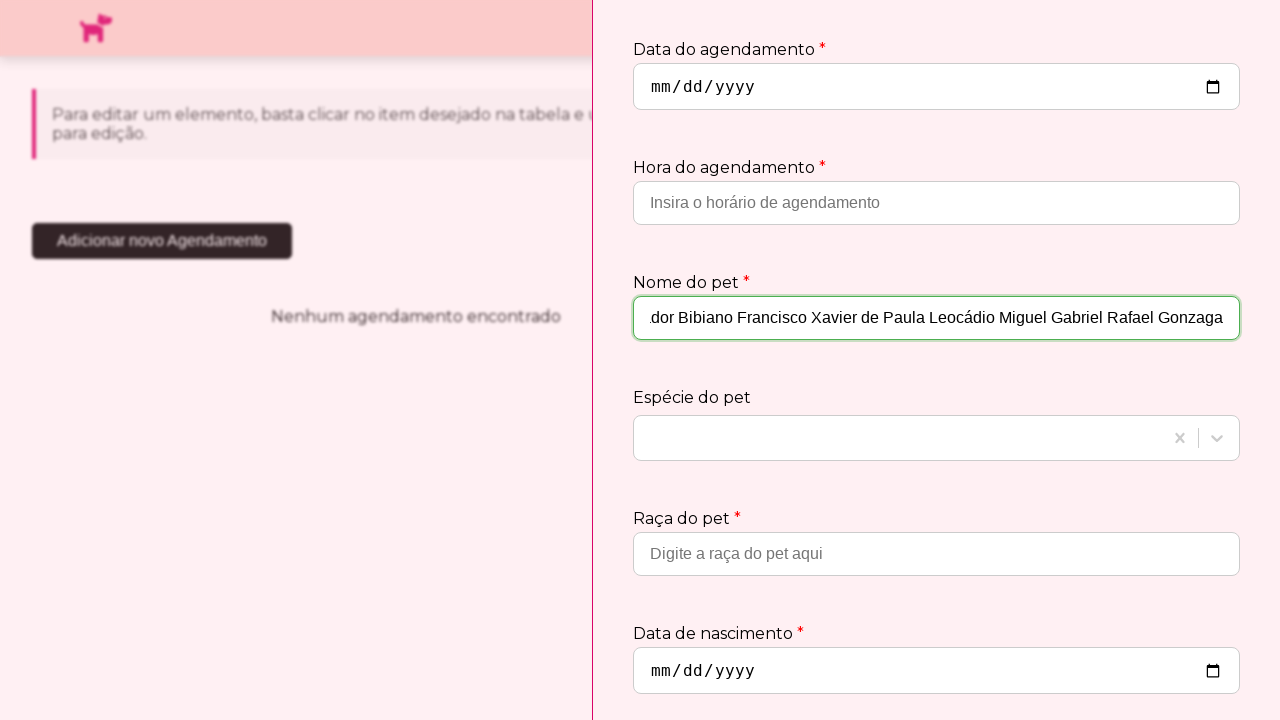